Tests the add/remove elements functionality by clicking the Add Element button, verifying the Delete button appears, clicking Delete, and verifying the page heading is still visible.

Starting URL: https://the-internet.herokuapp.com/add_remove_elements/

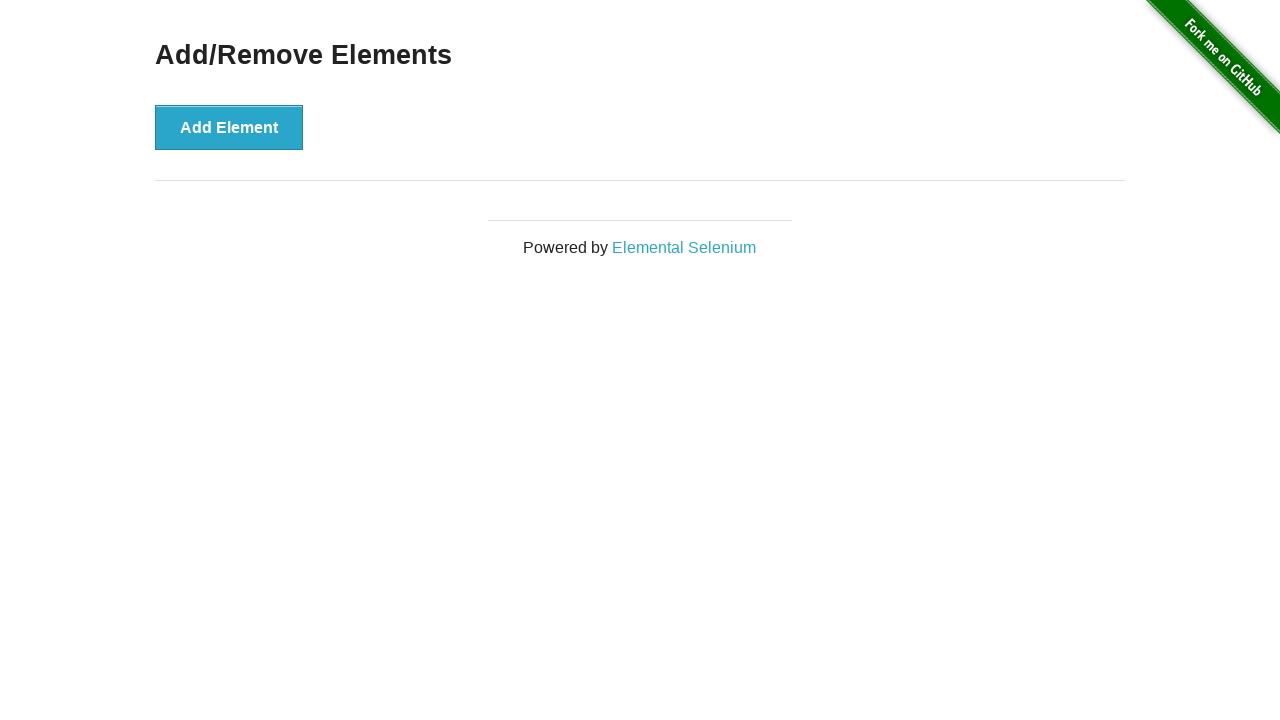

Clicked Add Element button at (229, 127) on xpath=//*[text()='Add Element']
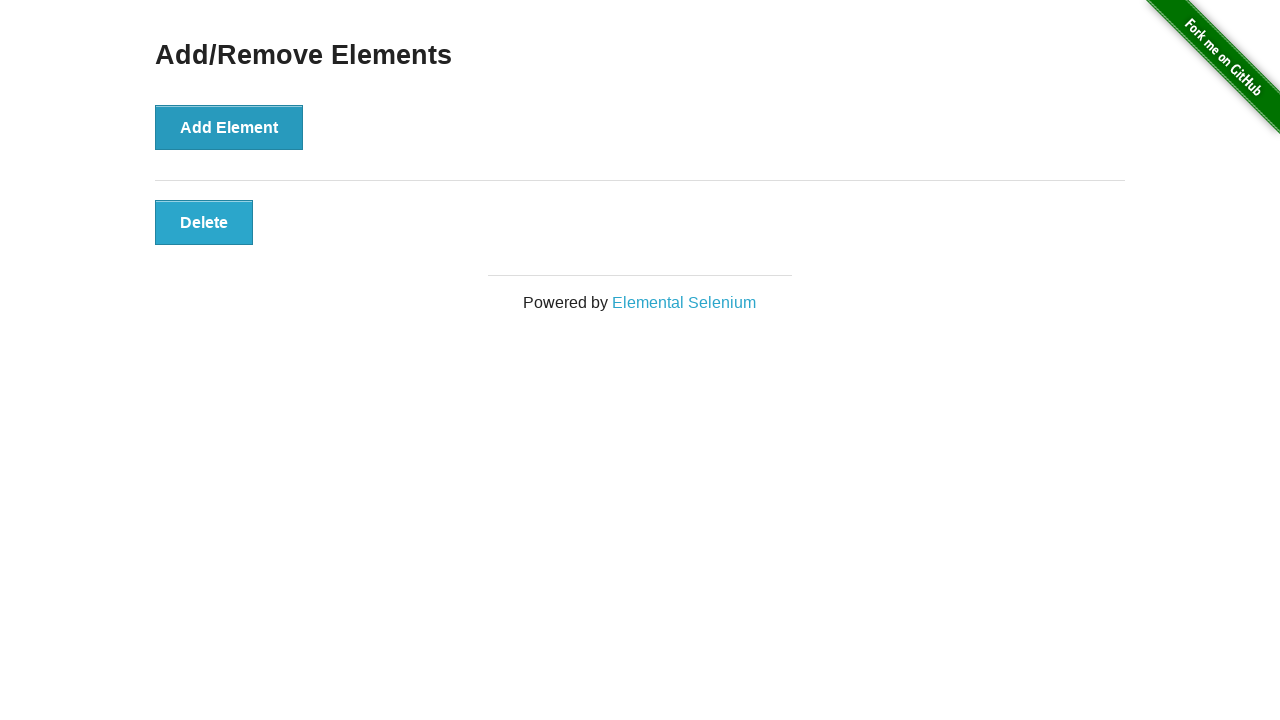

Delete button appeared after clicking Add Element
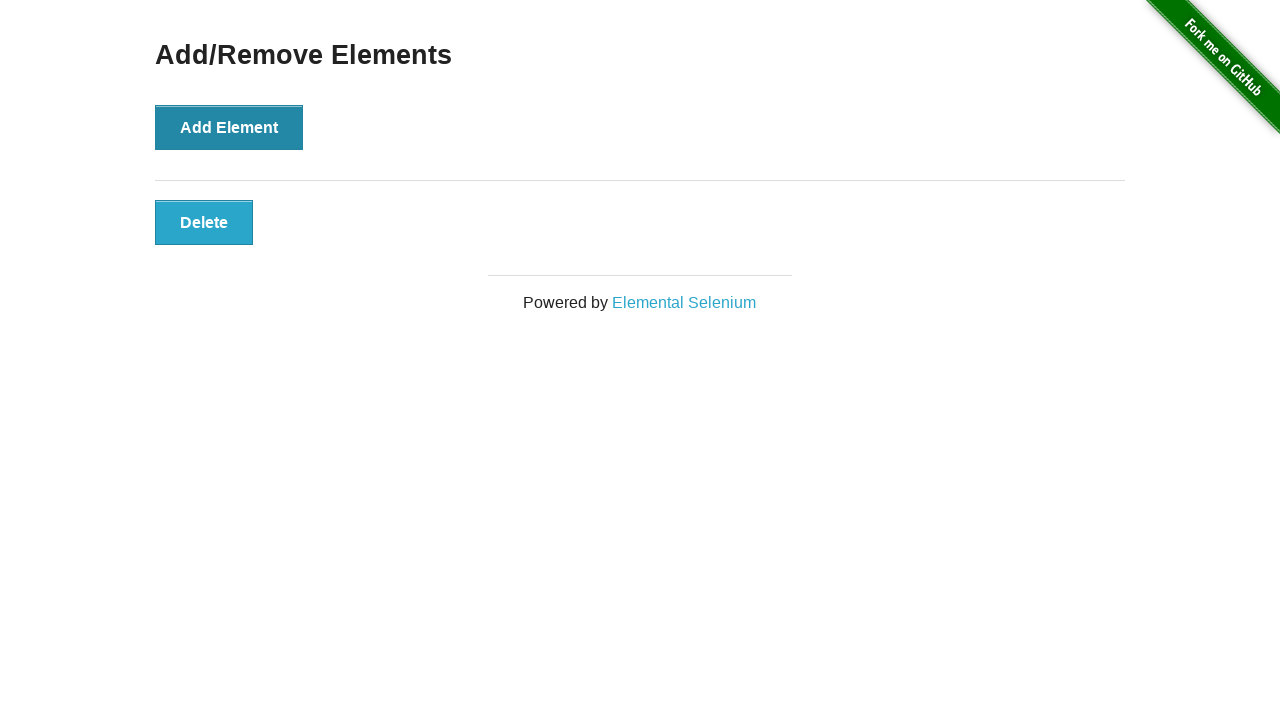

Located the Delete button element
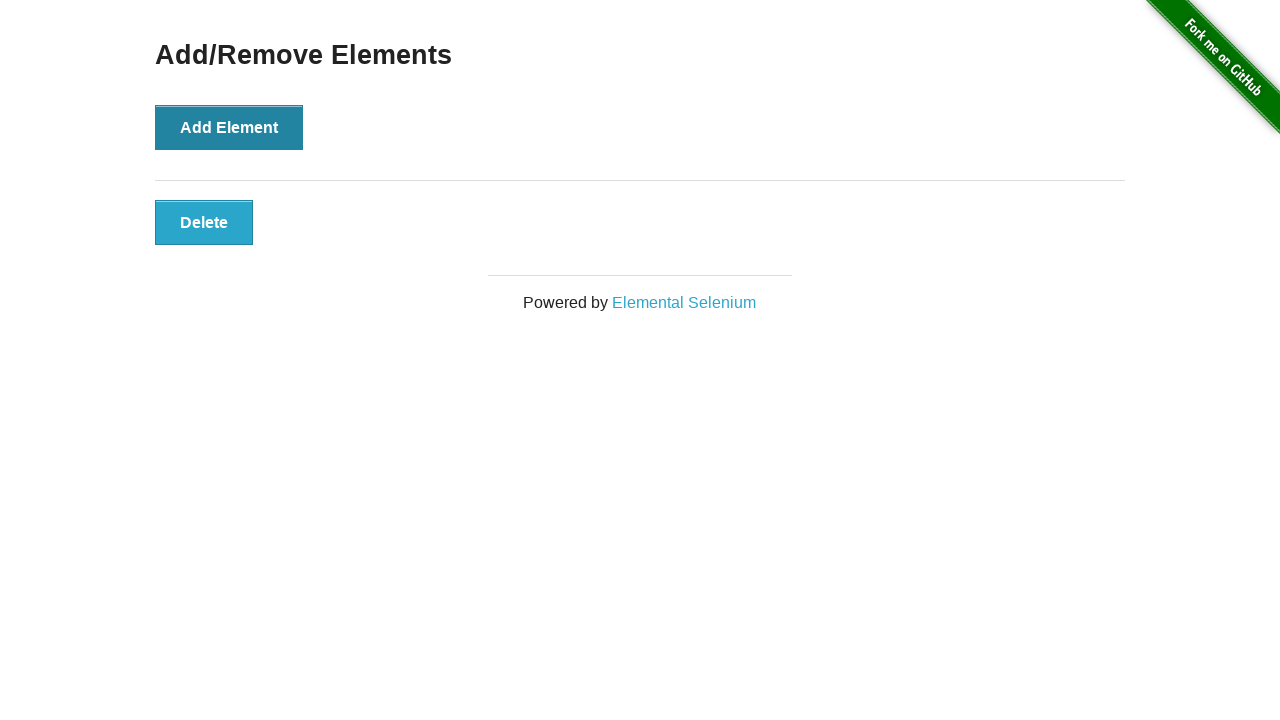

Verified Delete button is visible
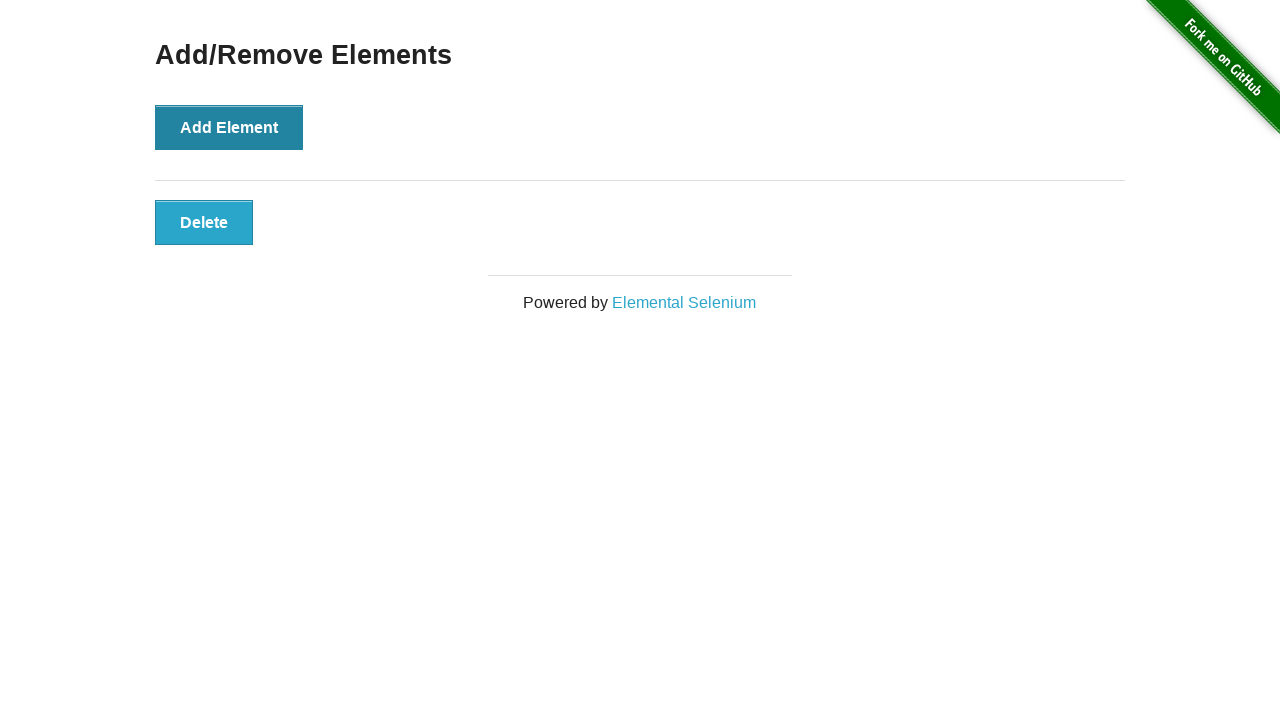

Clicked Delete button to remove the element at (204, 222) on button.added-manually
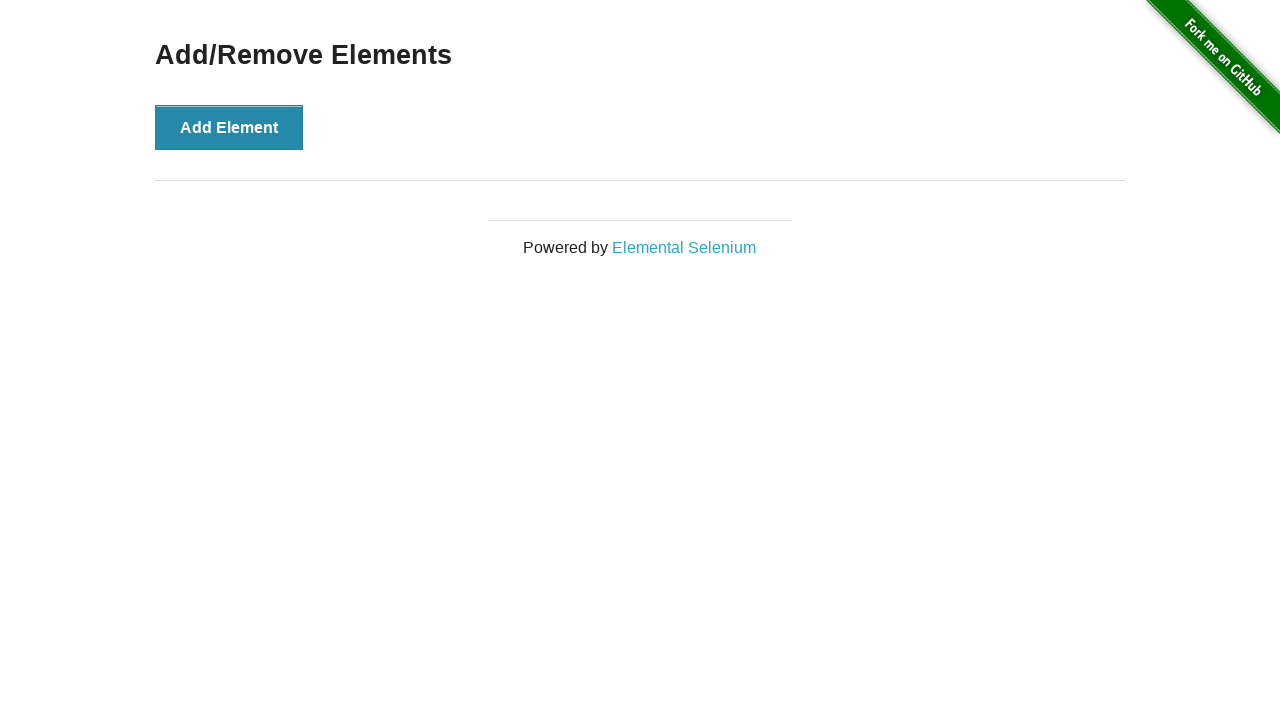

Located the page heading
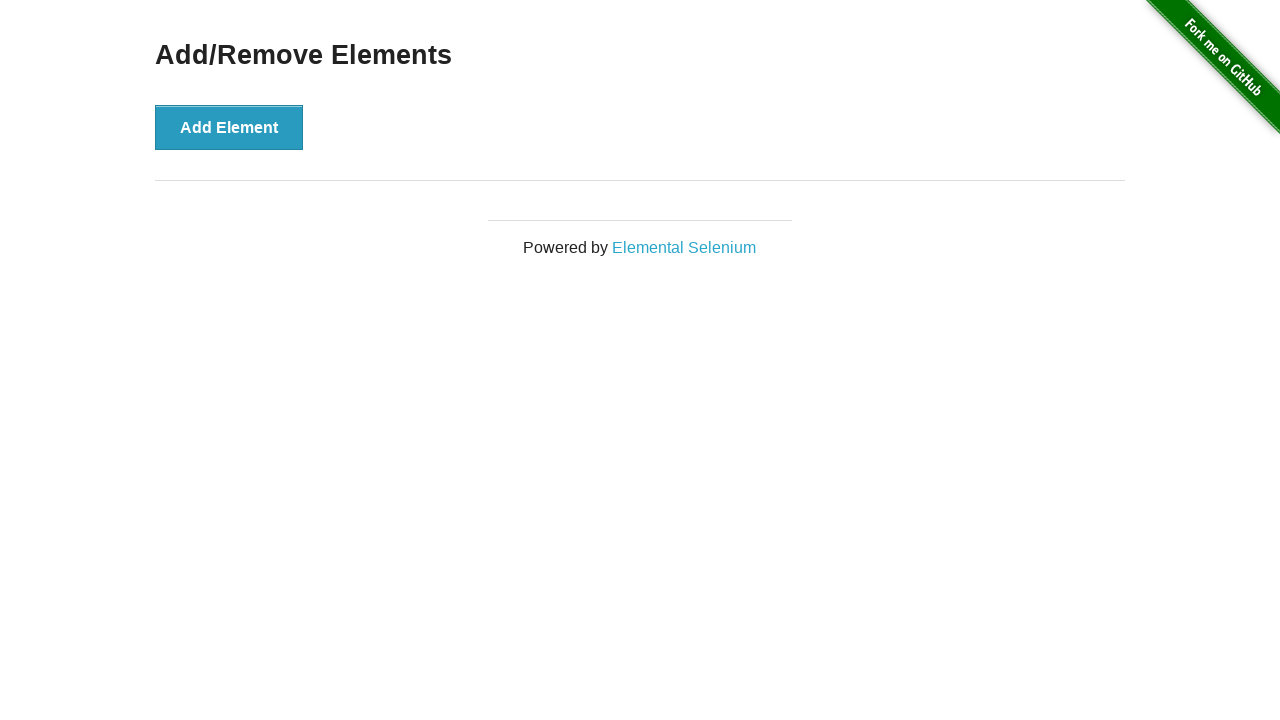

Verified Add/Remove Elements heading is still visible after element deletion
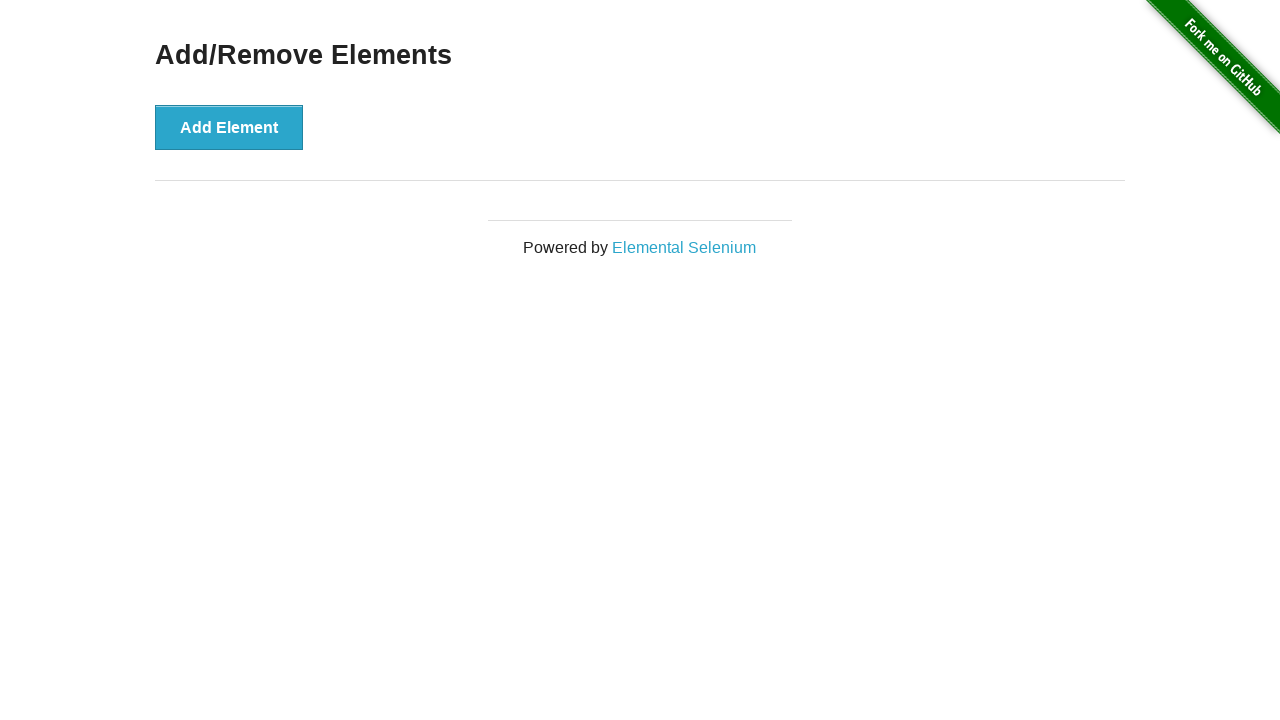

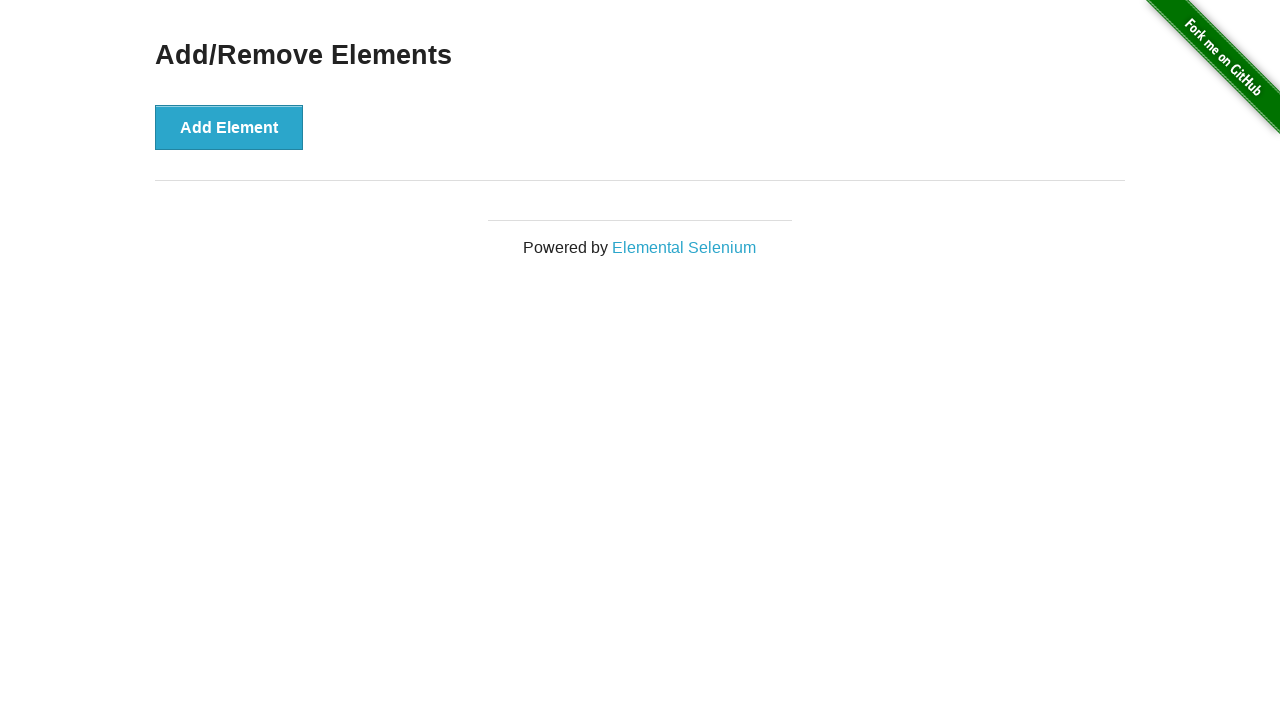